Tests multi-browser compatibility by navigating to a page and verifying the page title matches the expected value "The Internet".

Starting URL: http://the-internet.herokuapp.com/login

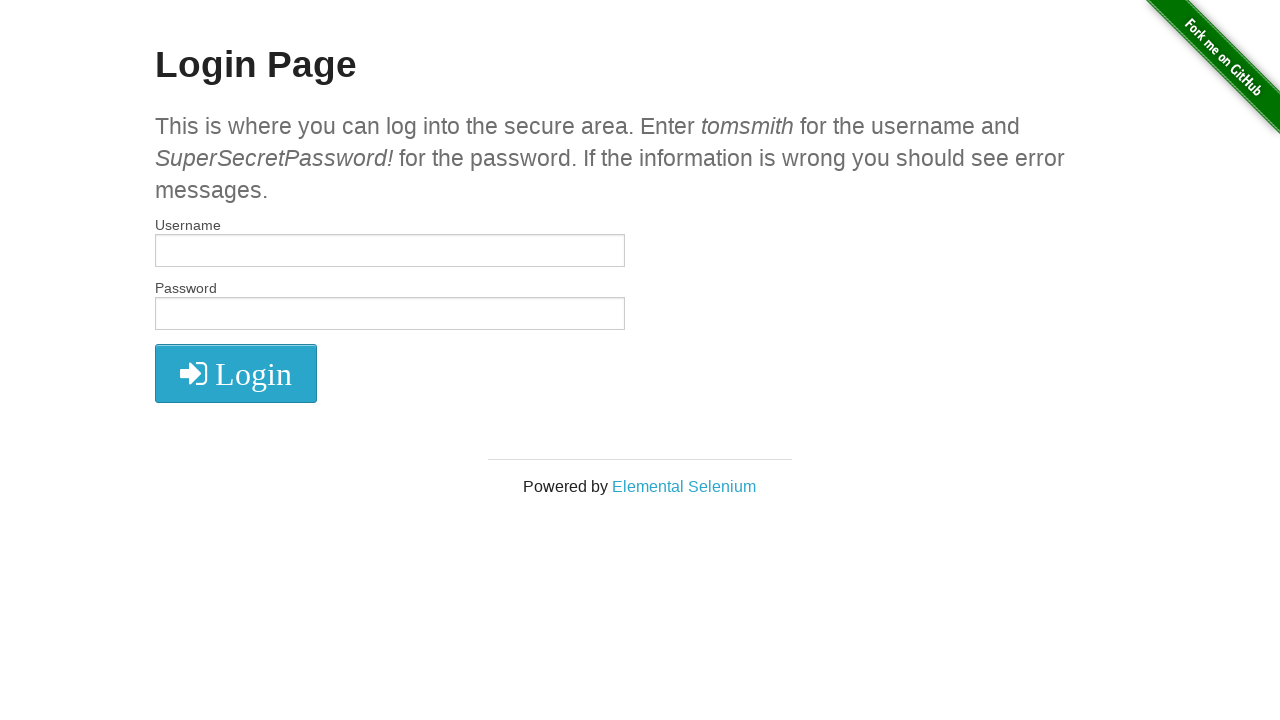

Set viewport size to 1920x1080
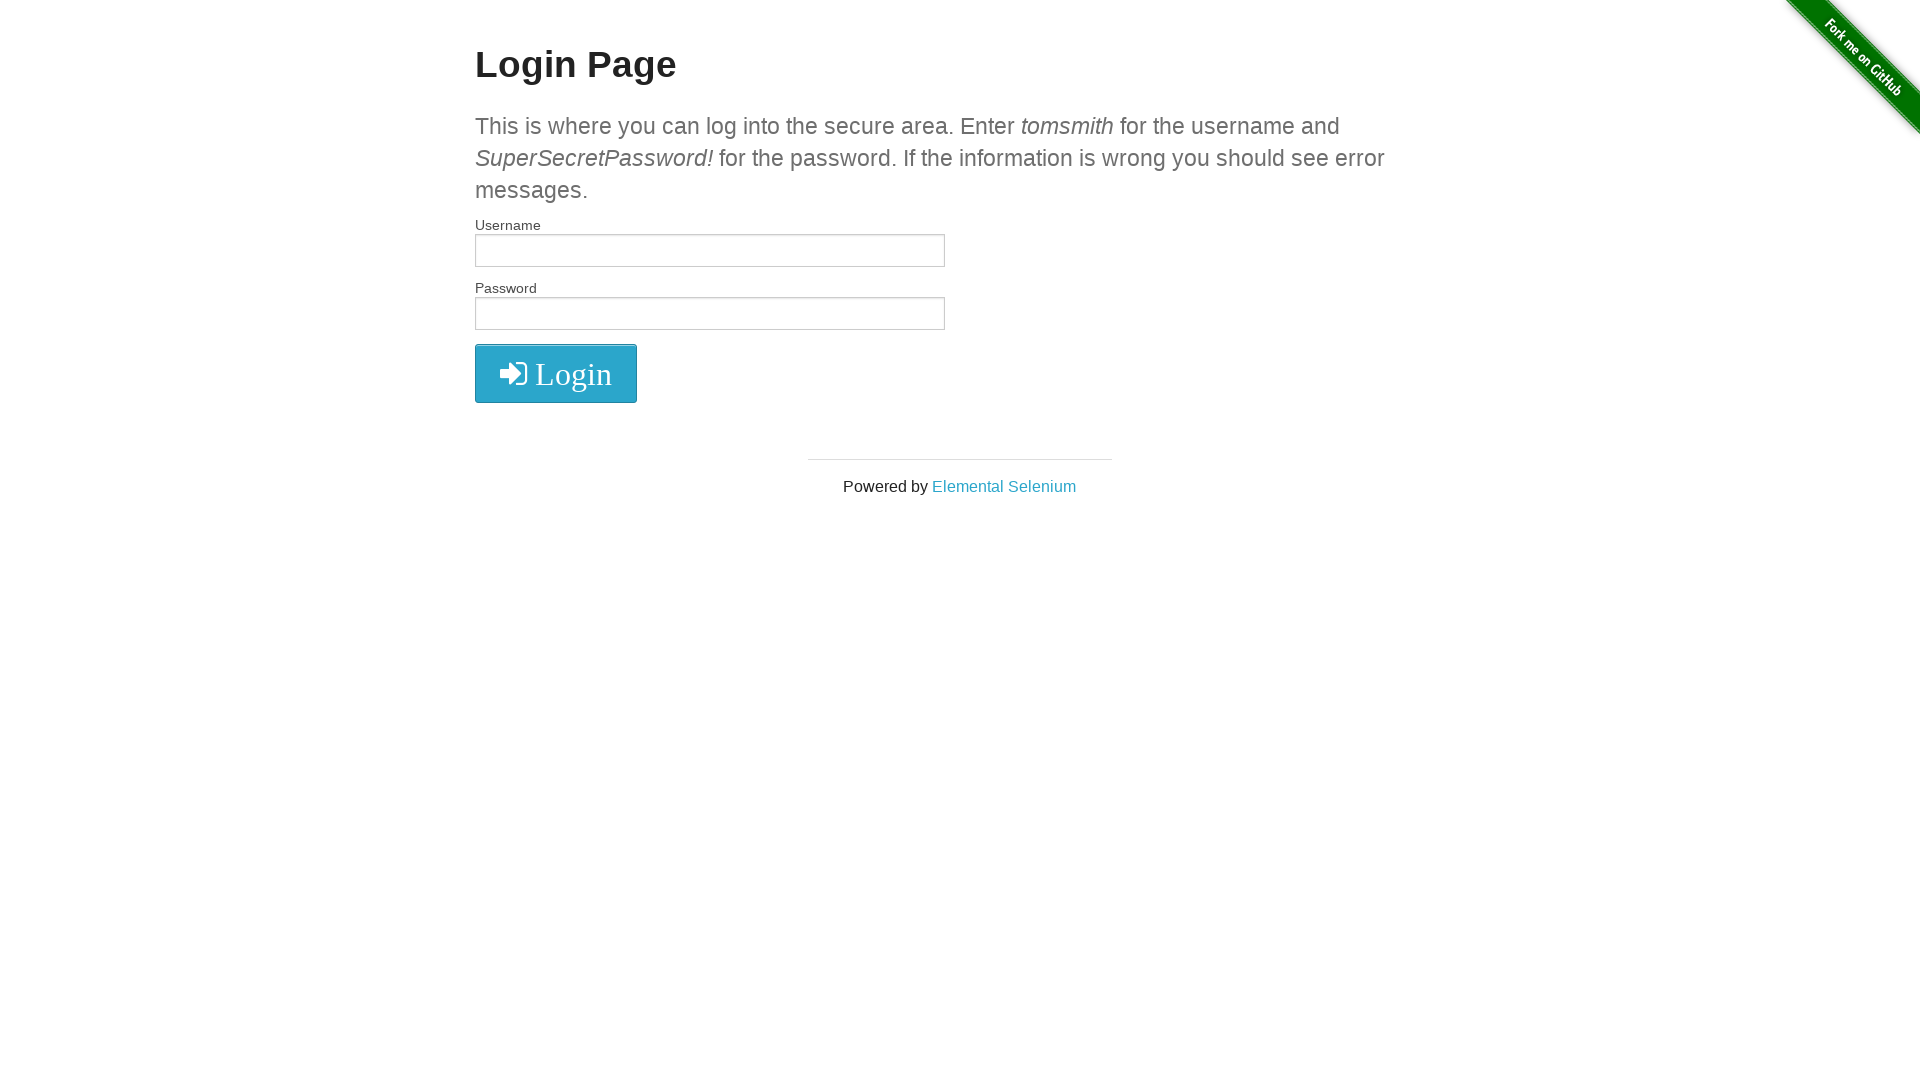

Retrieved page title
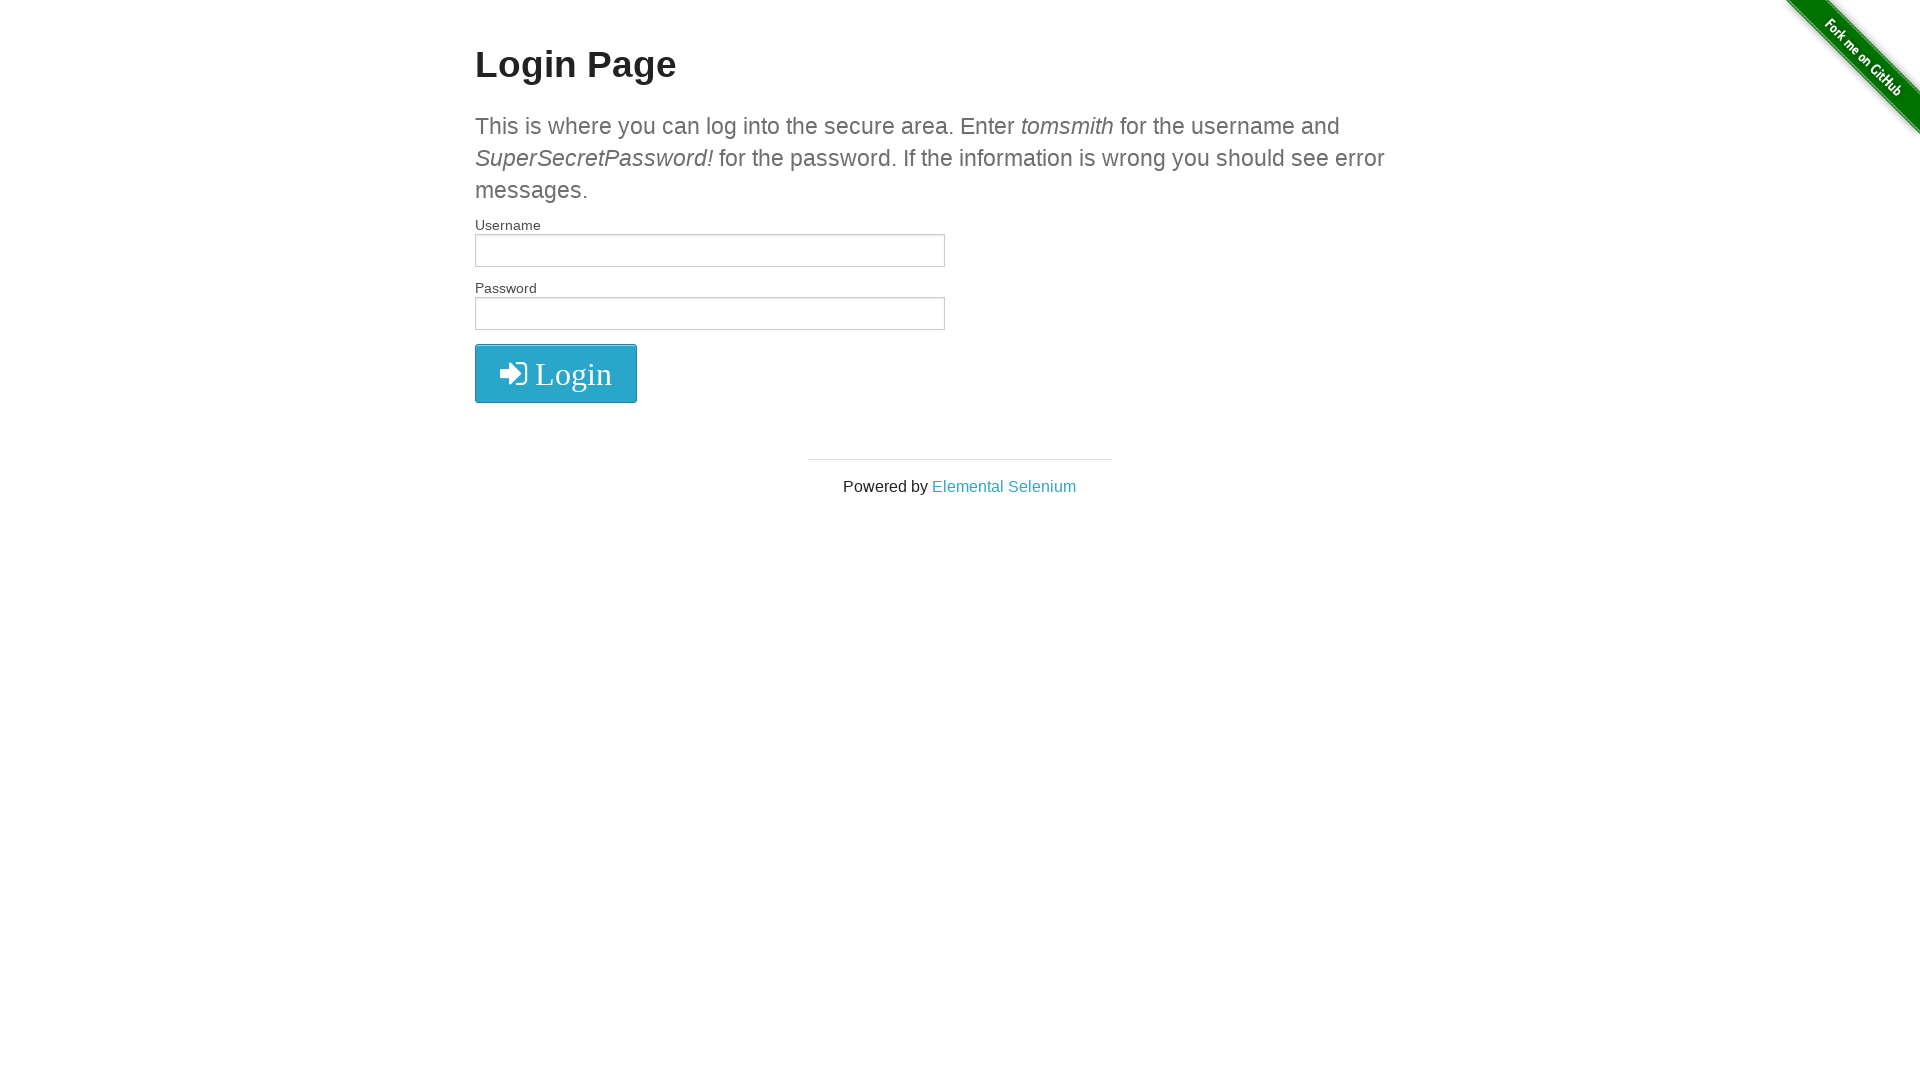

Printed page title: The Internet
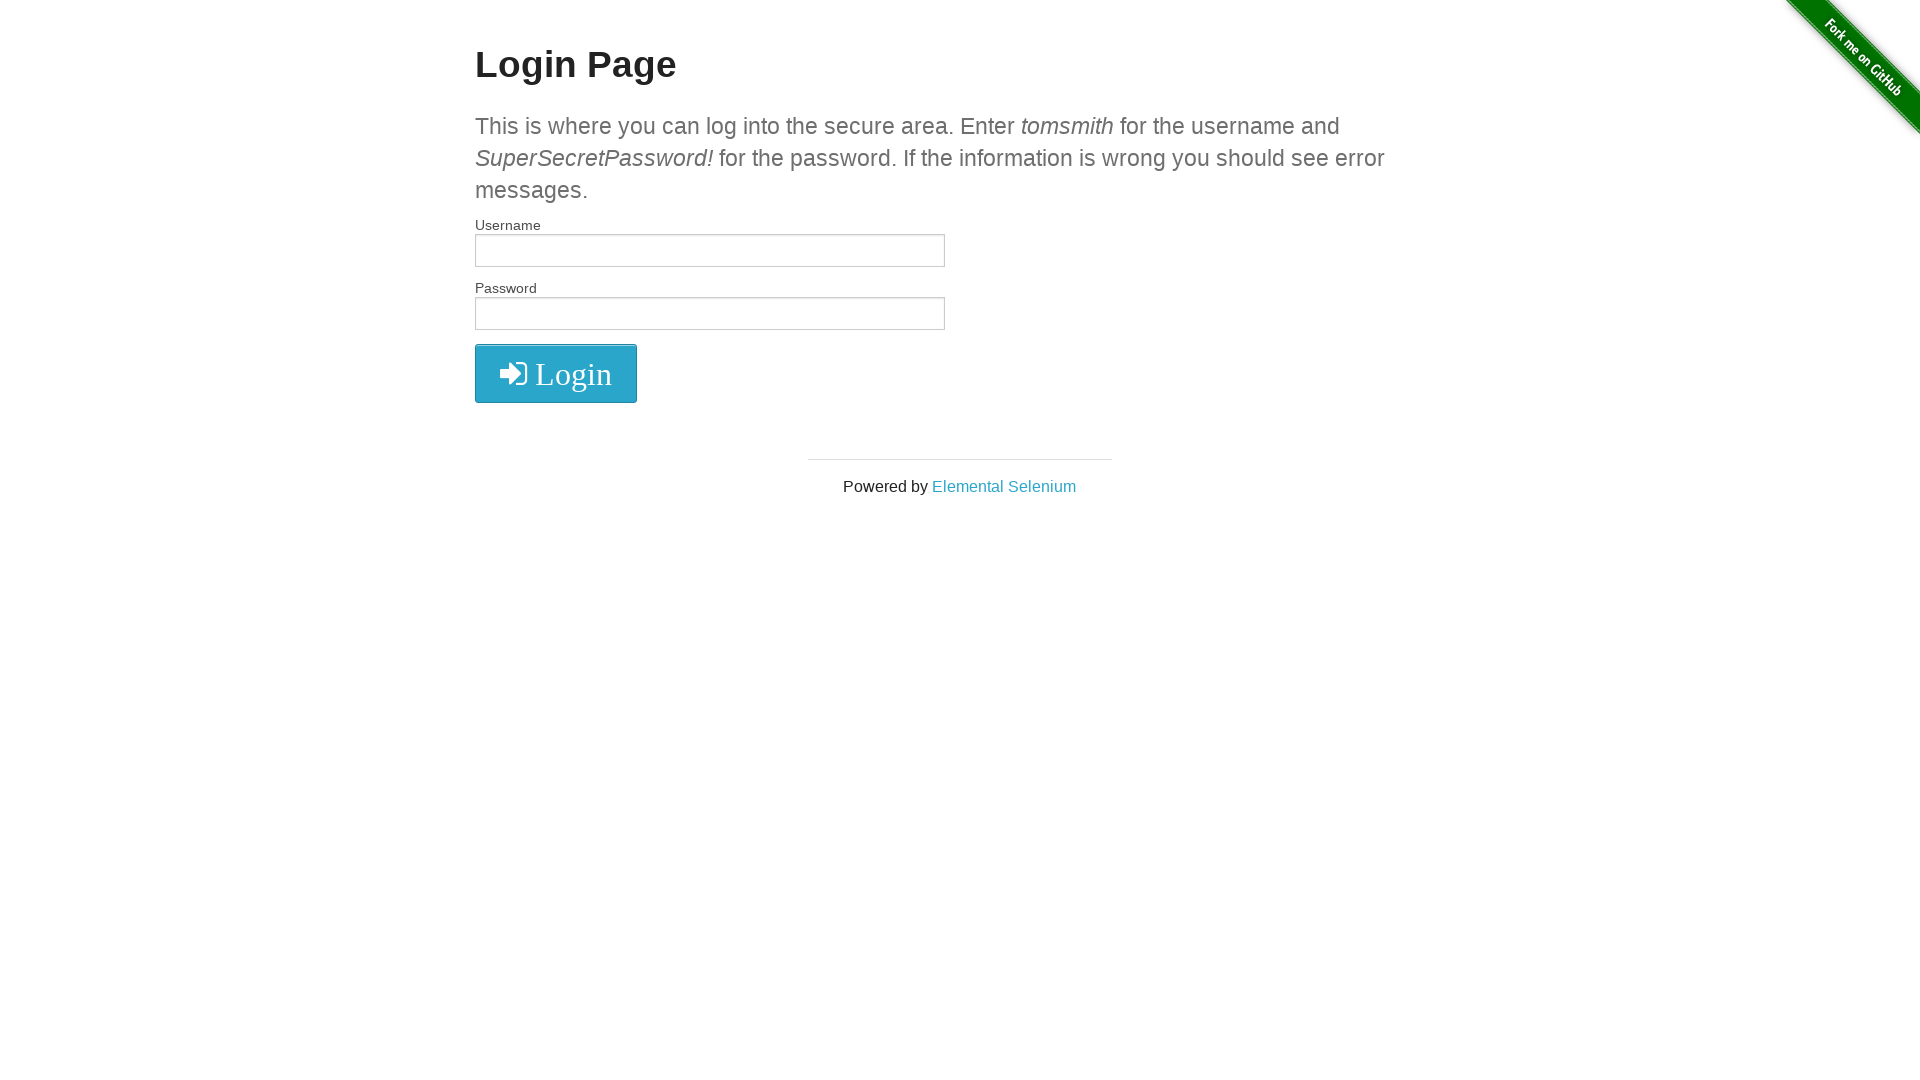

Verified page title matches expected value 'The Internet'
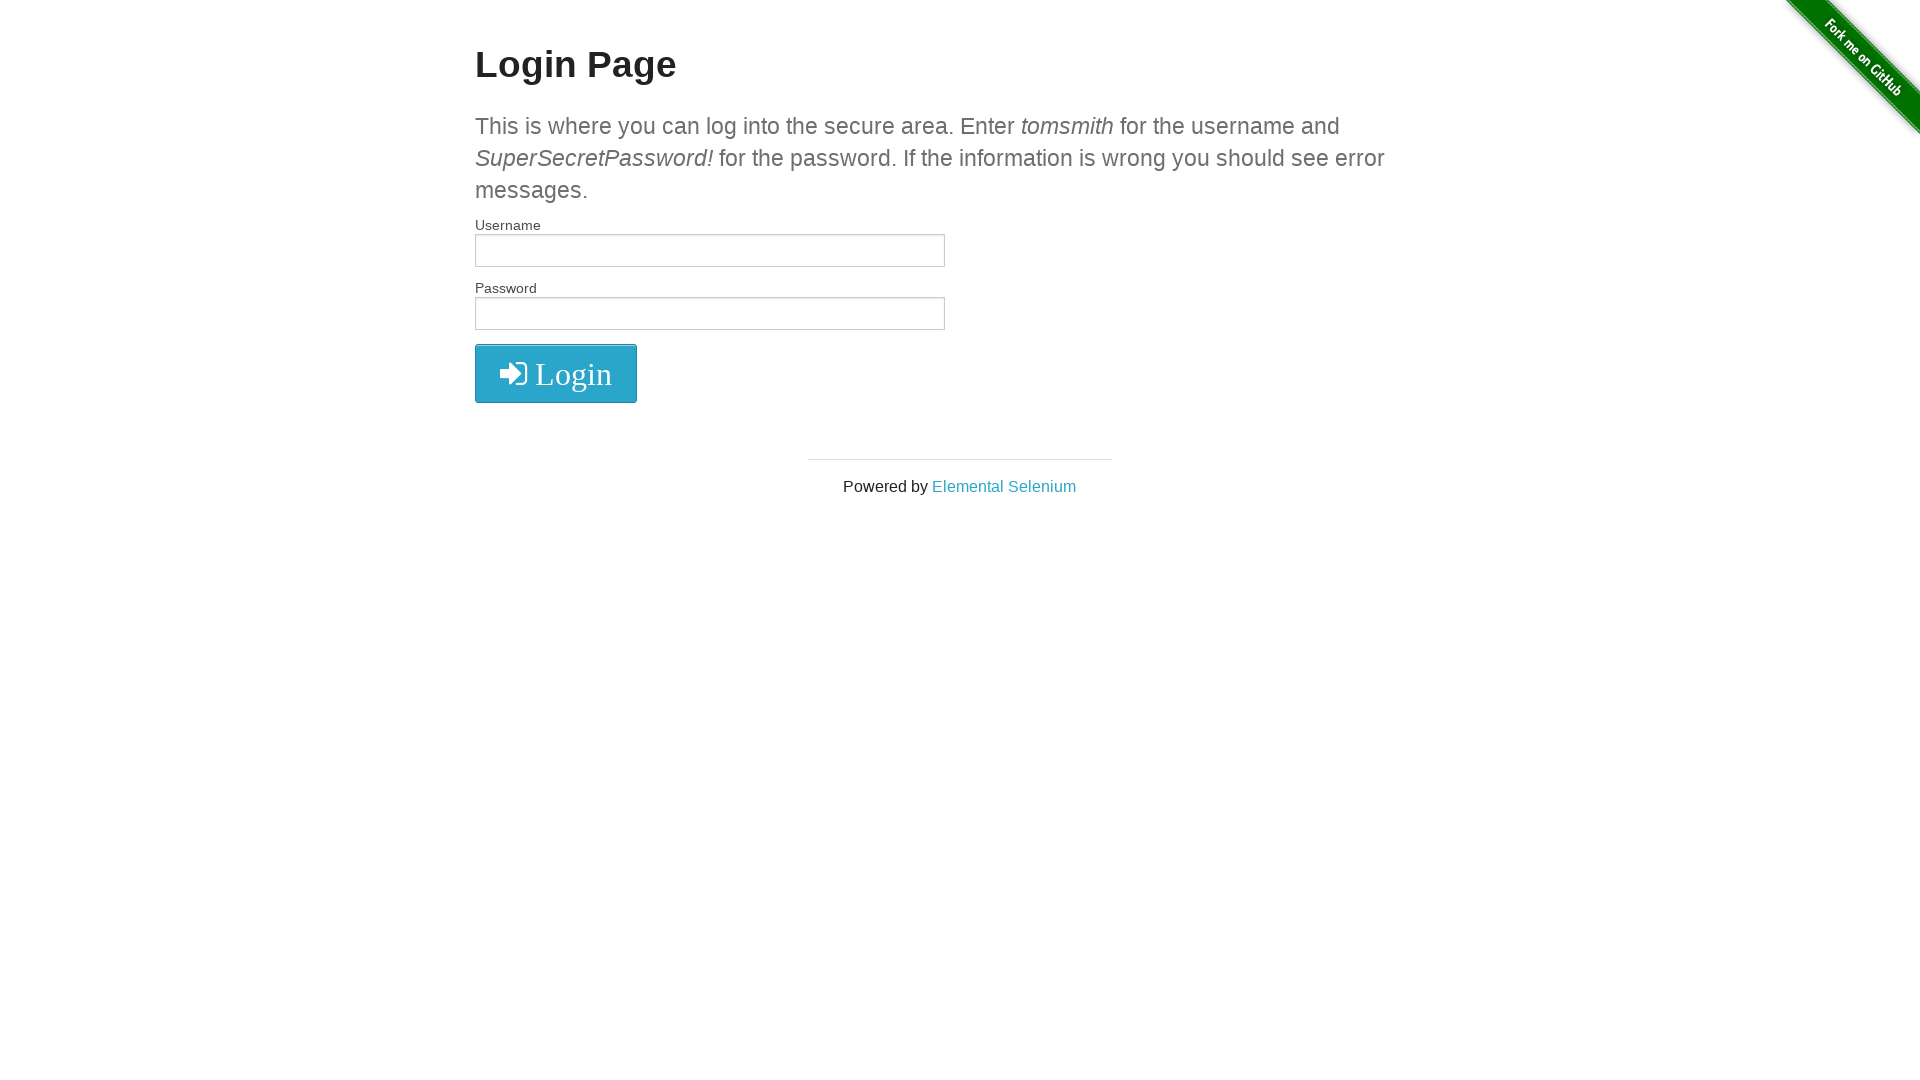

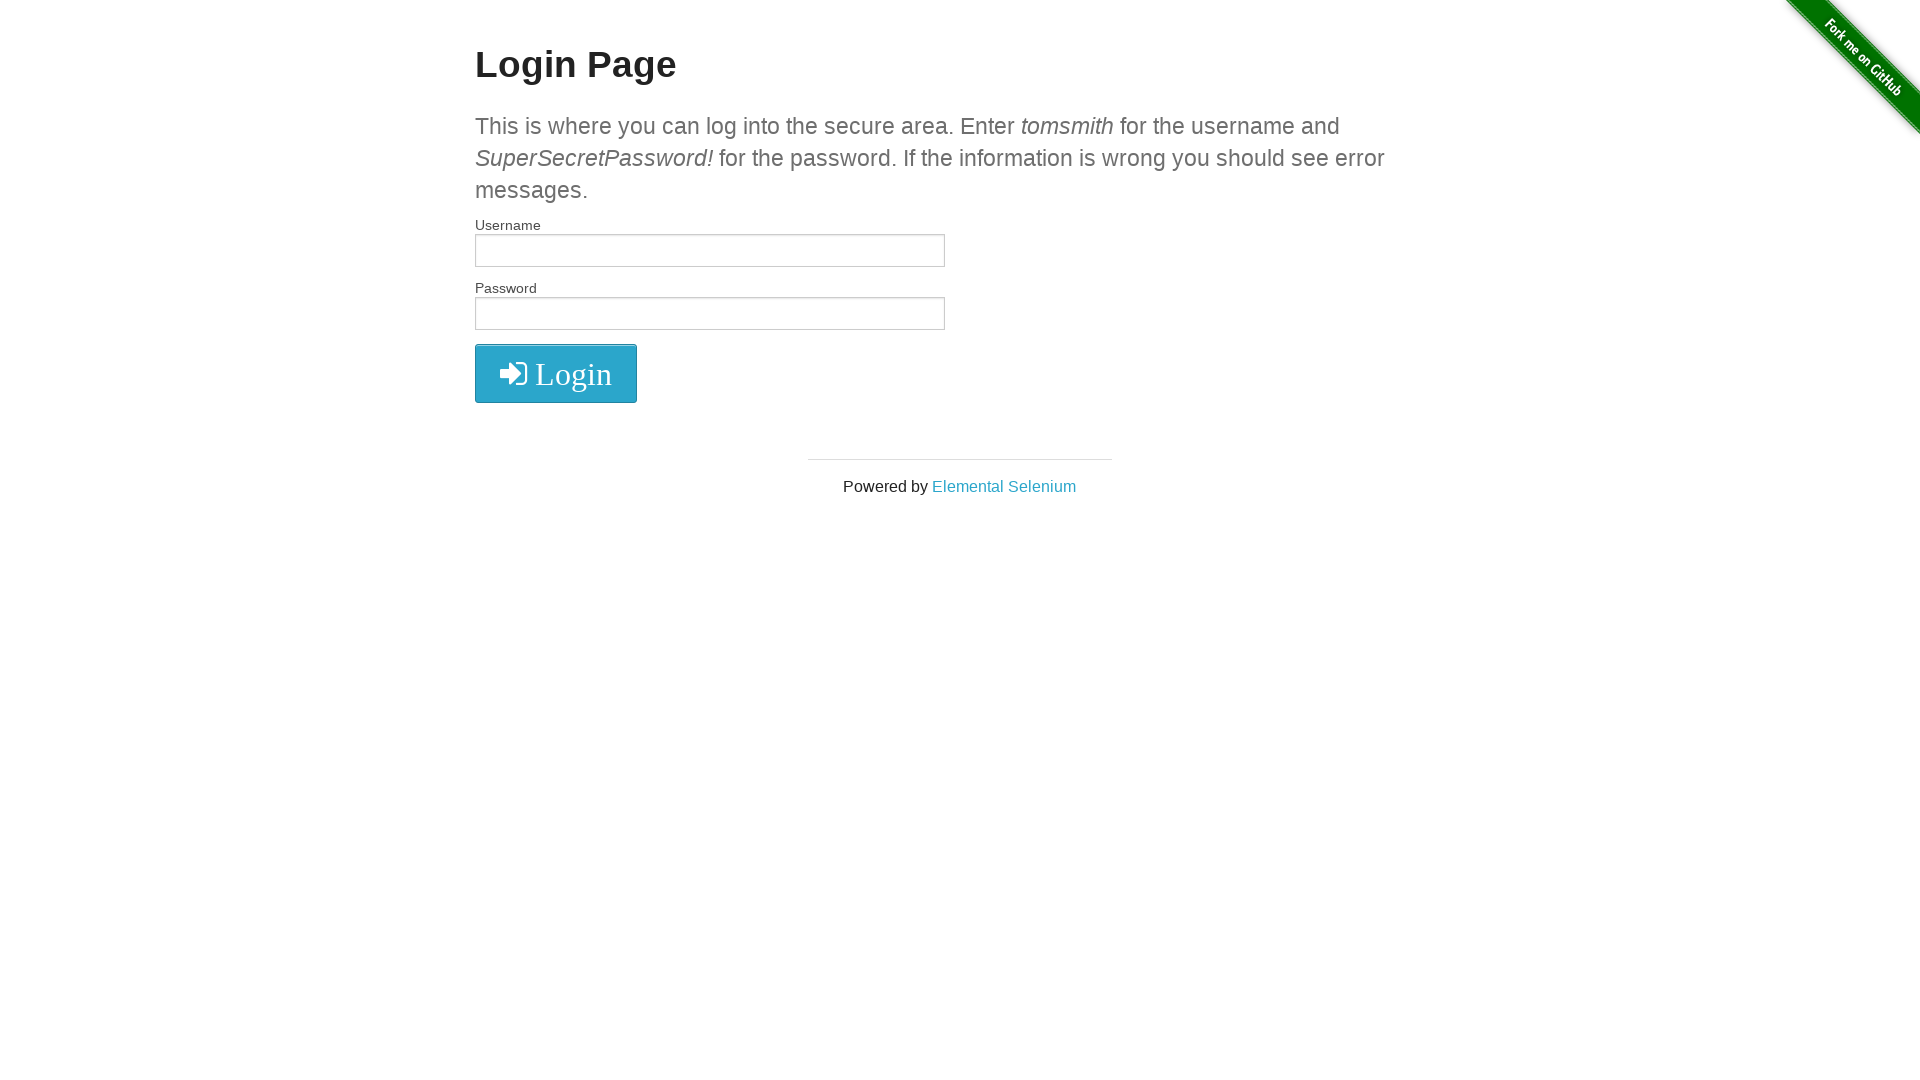